Tests auto-suggest dropdown functionality and checkbox interactions on a practice automation page

Starting URL: https://www.rahulshettyacademy.com/AutomationPractice/

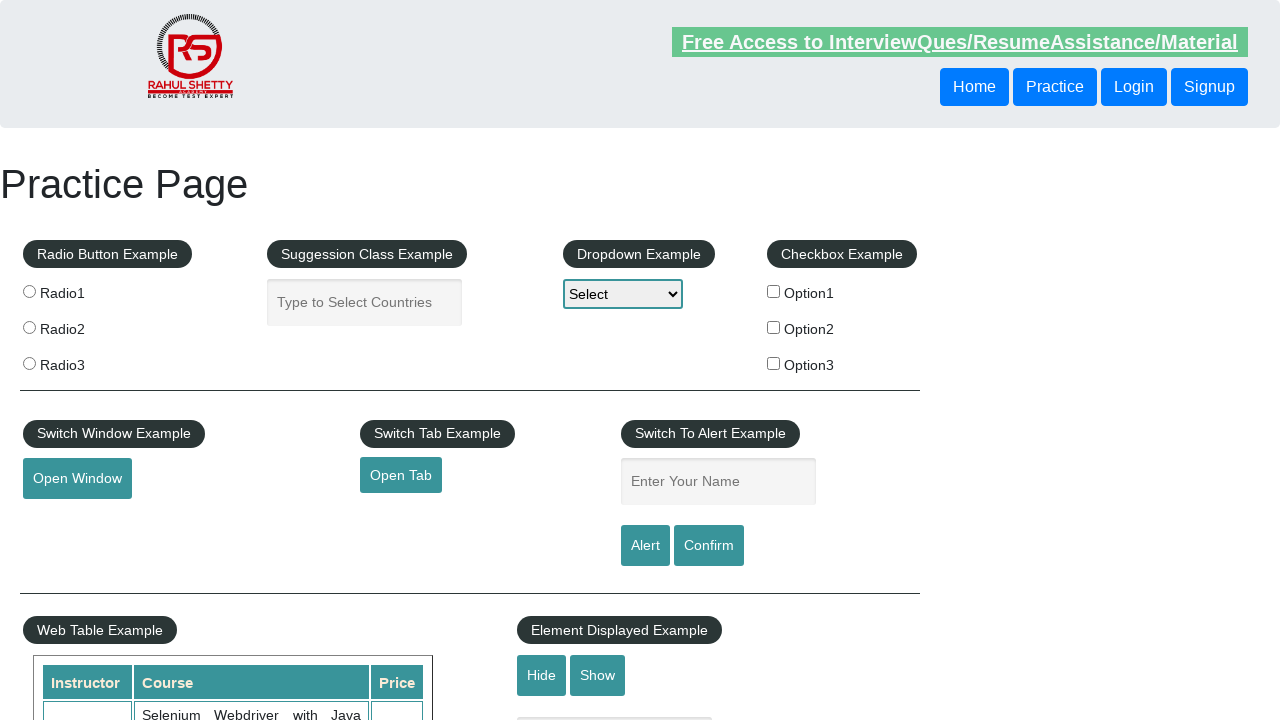

Filled autocomplete field with 'ind' on #autocomplete
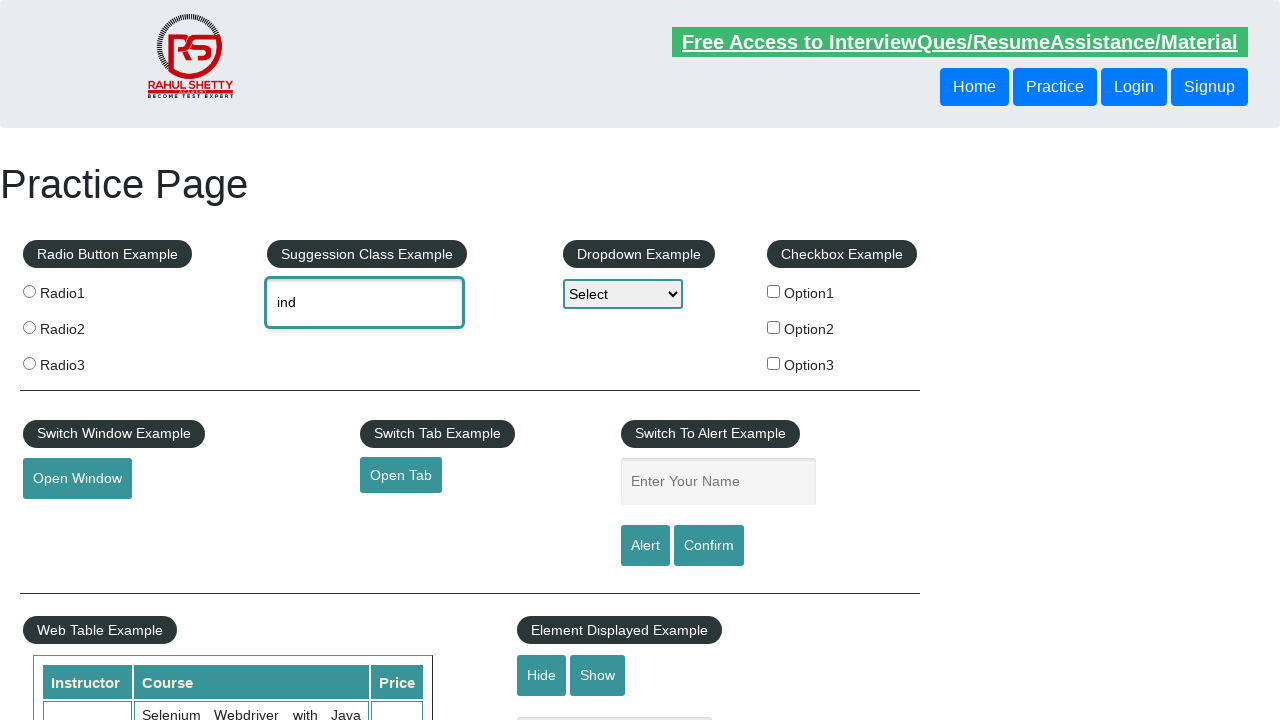

Pressed ArrowDown to navigate auto-suggest dropdown on #autocomplete
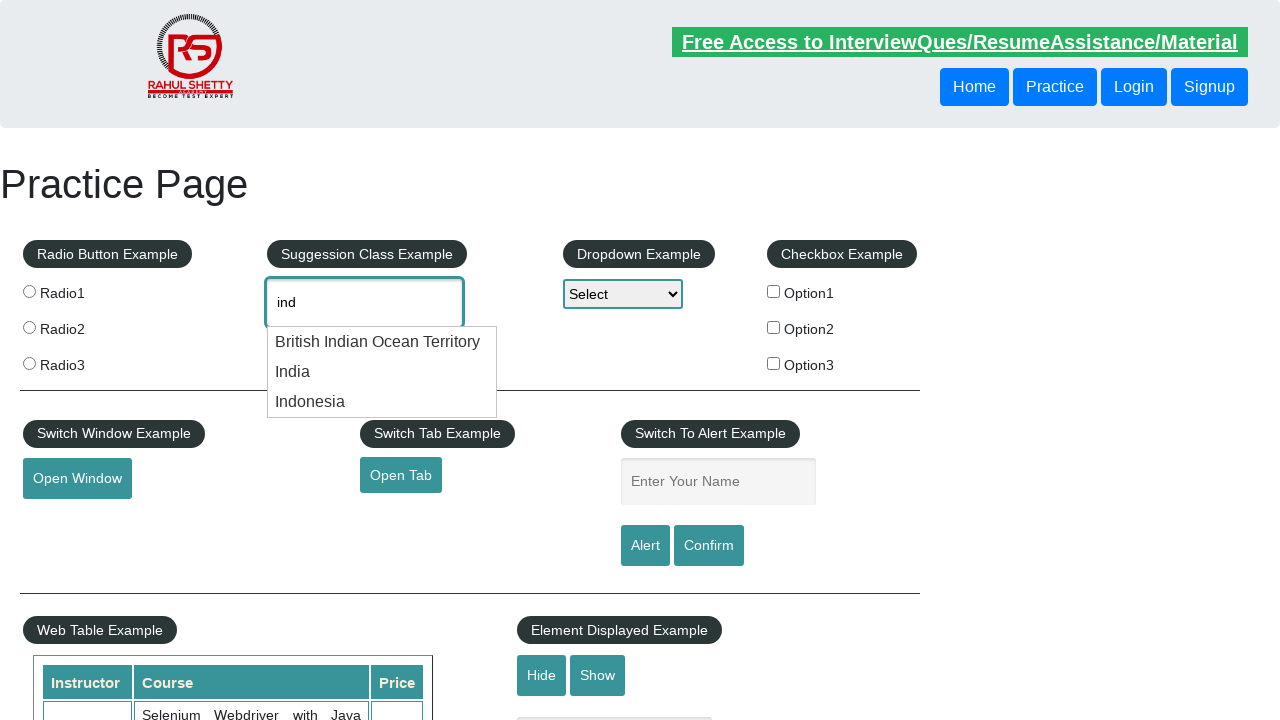

Pressed ArrowDown to navigate auto-suggest dropdown on #autocomplete
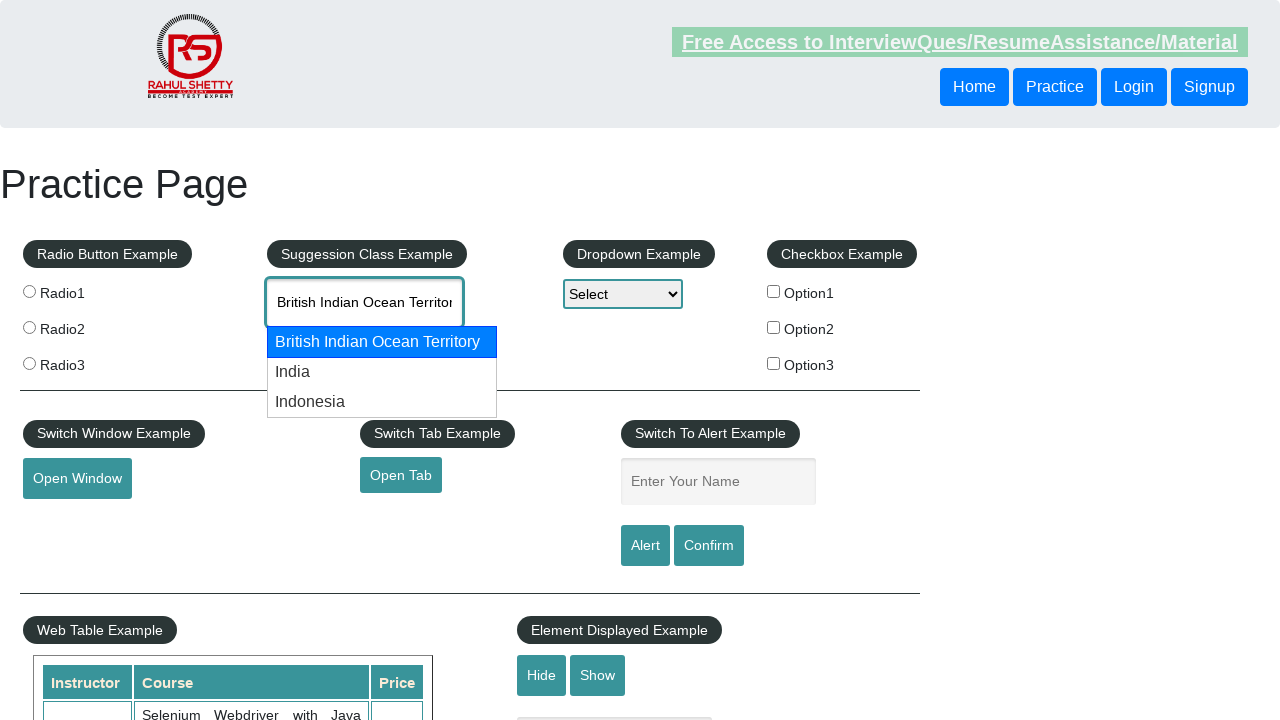

Pressed ArrowDown to navigate auto-suggest dropdown on #autocomplete
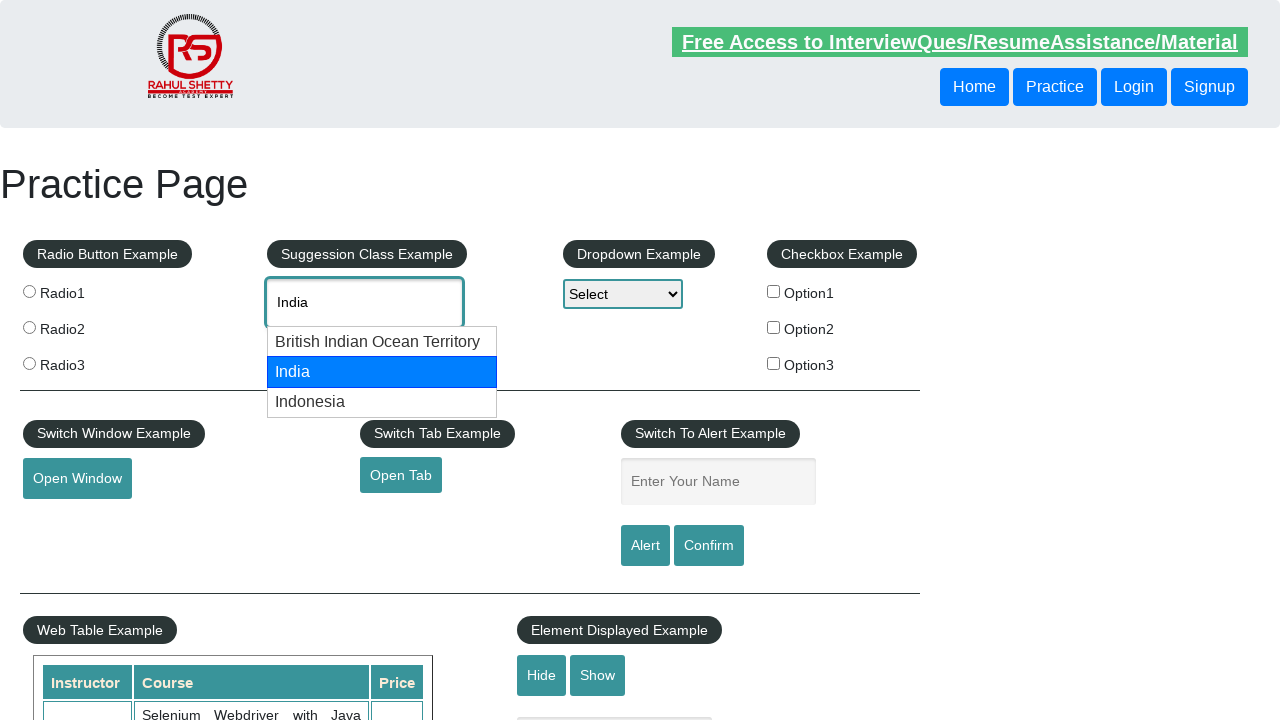

Pressed Enter to select highlighted autocomplete option on #autocomplete
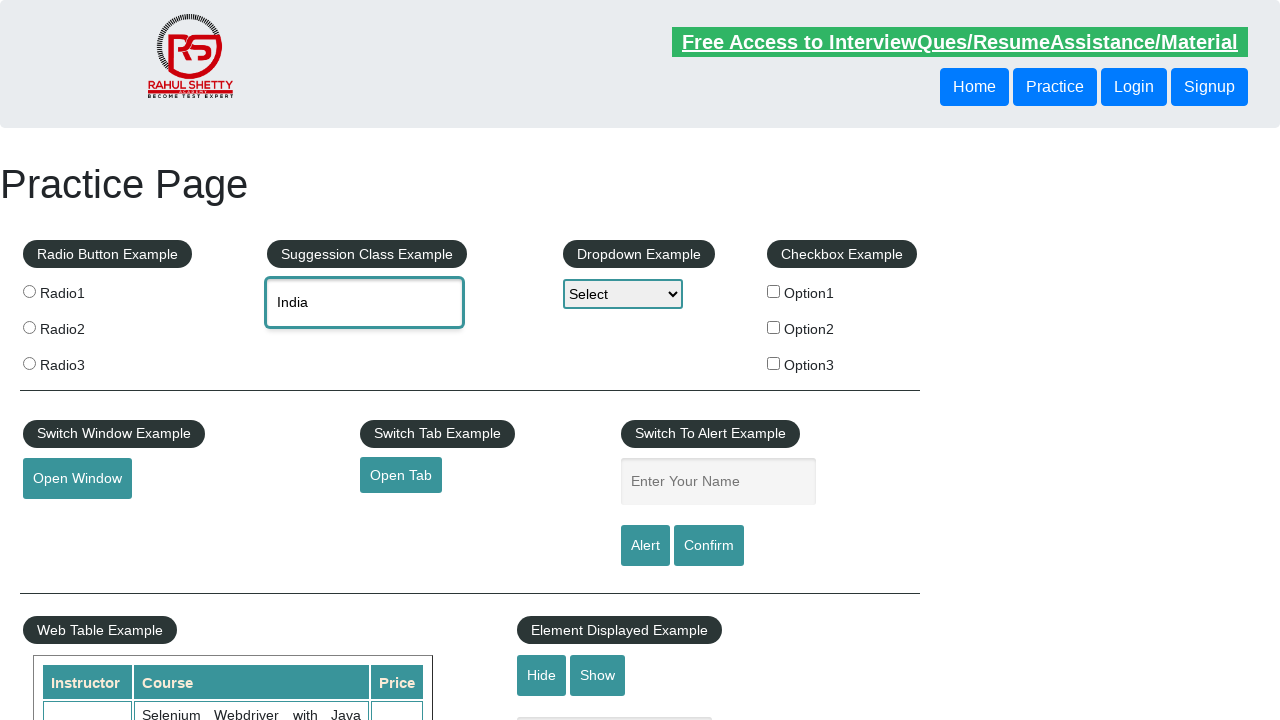

Pressed Tab to move to next field on #autocomplete
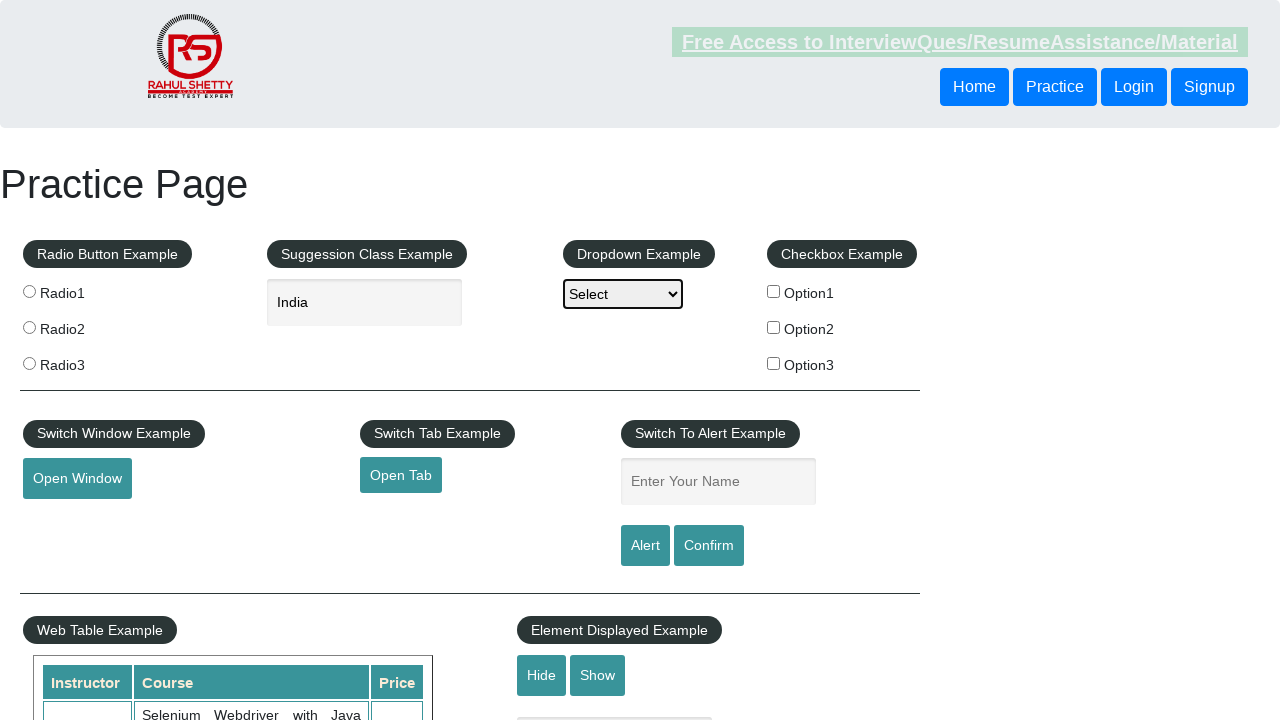

Clicked checkbox option 2 at (774, 327) on #checkBoxOption2
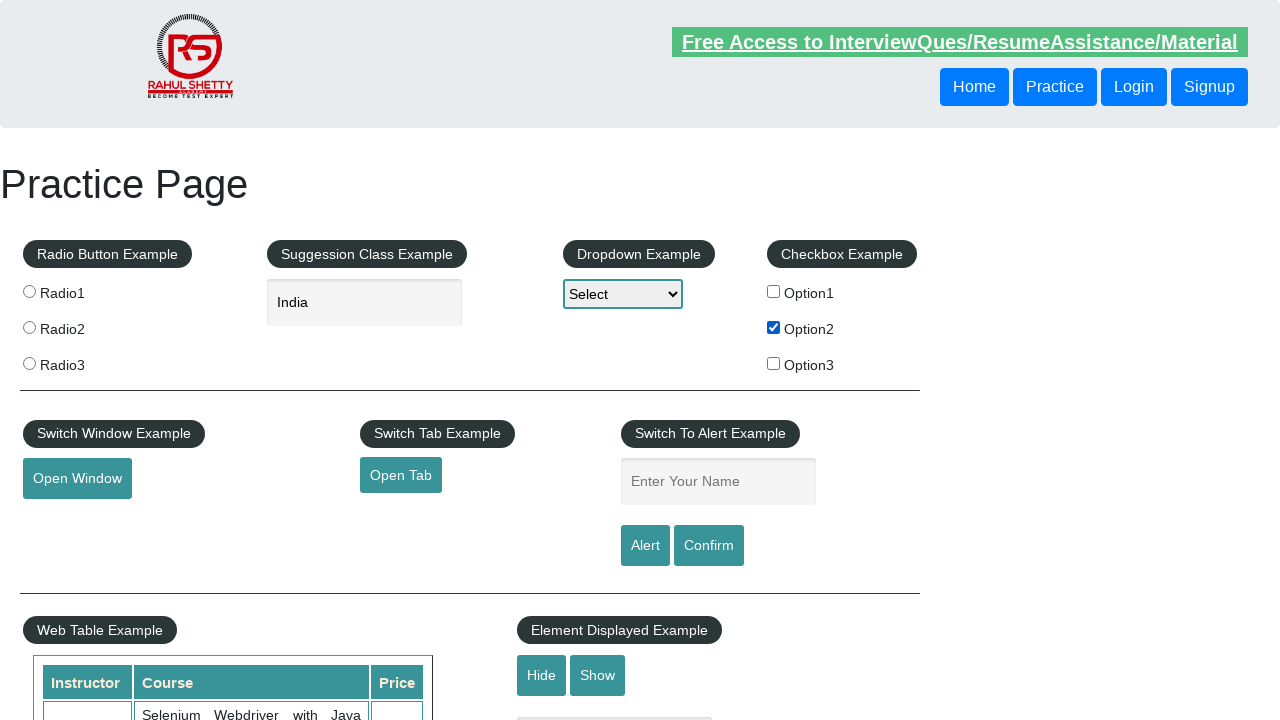

Verified checkbox option 2 is selected
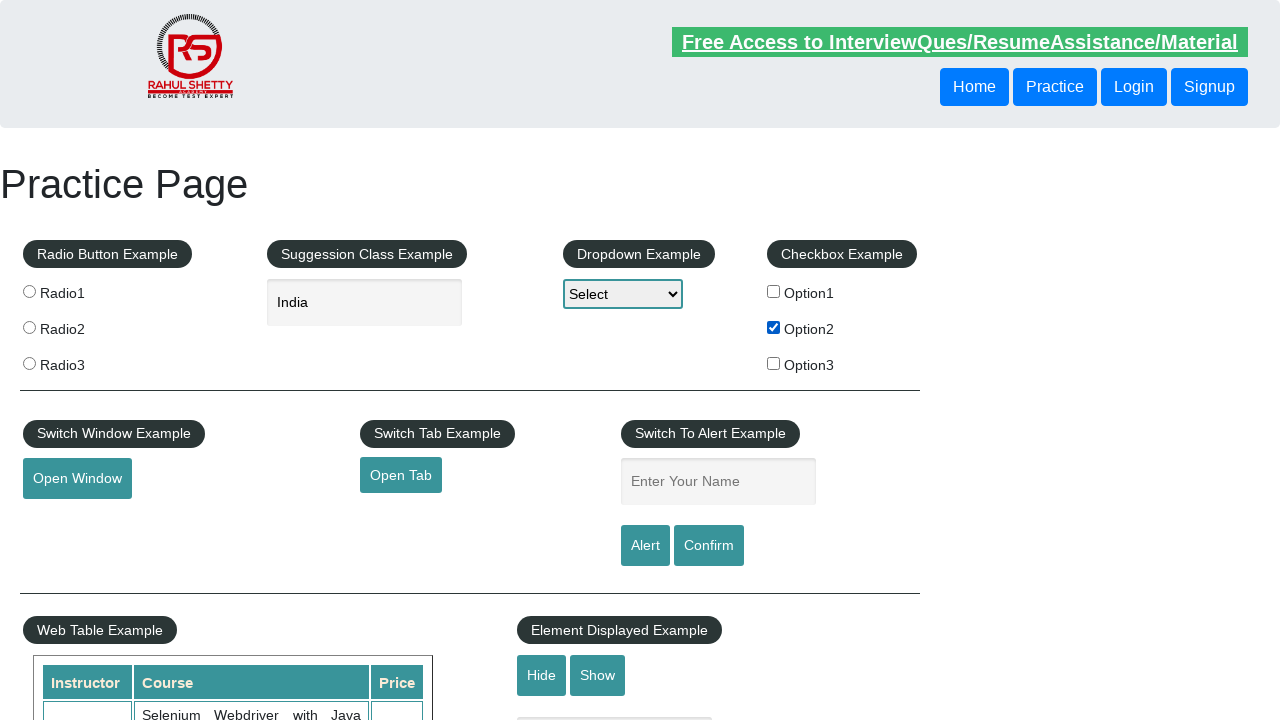

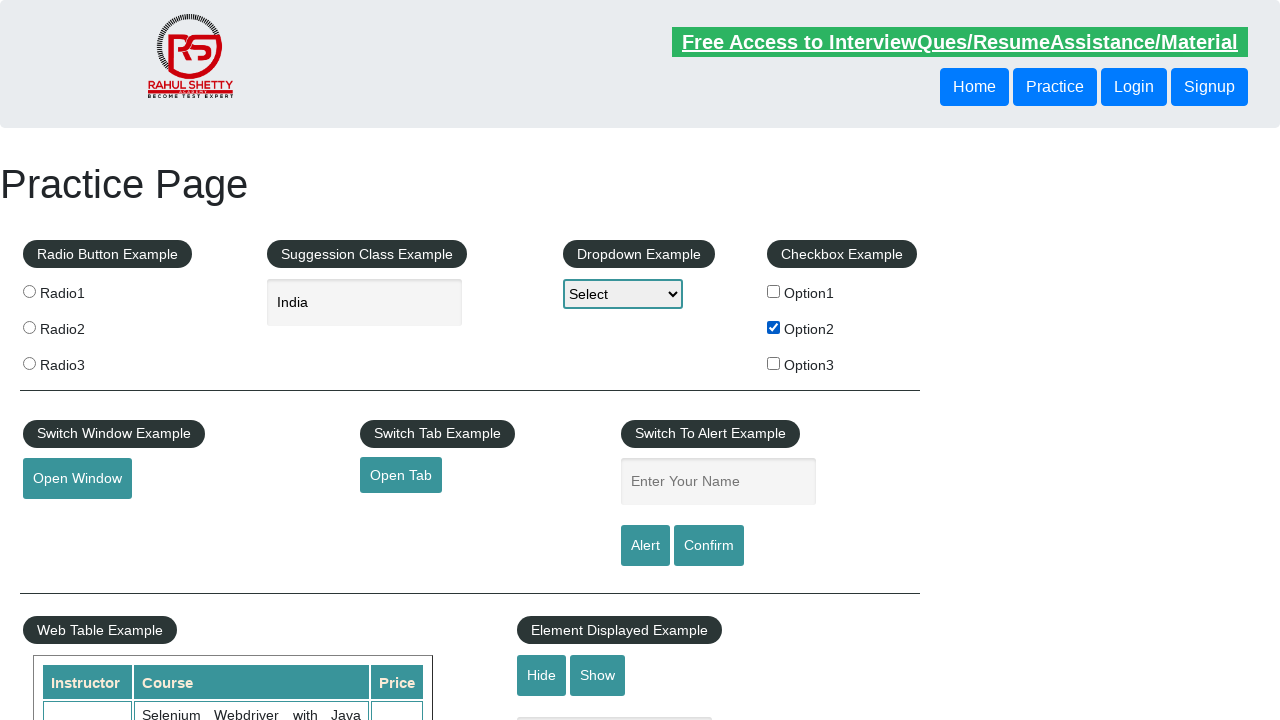